Tests checkbox functionality by clicking on all checkboxes in a form

Starting URL: https://the-internet.herokuapp.com/checkboxes

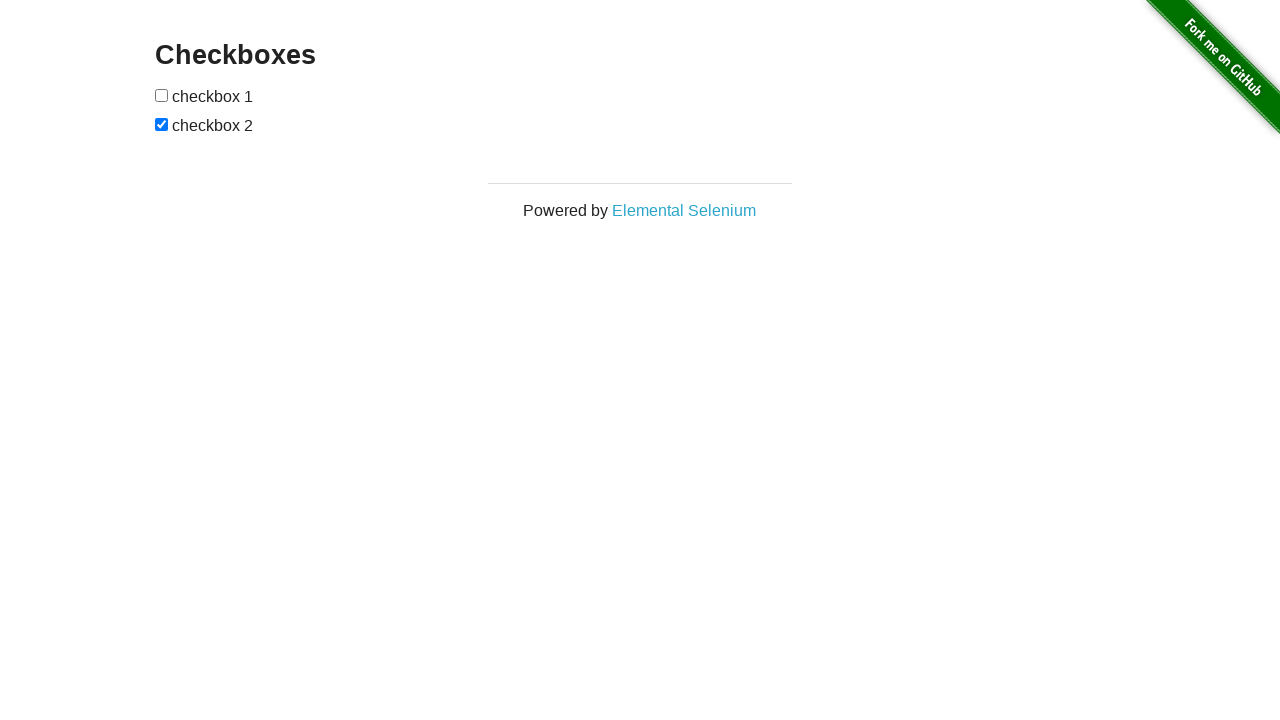

Located all checkboxes in the form
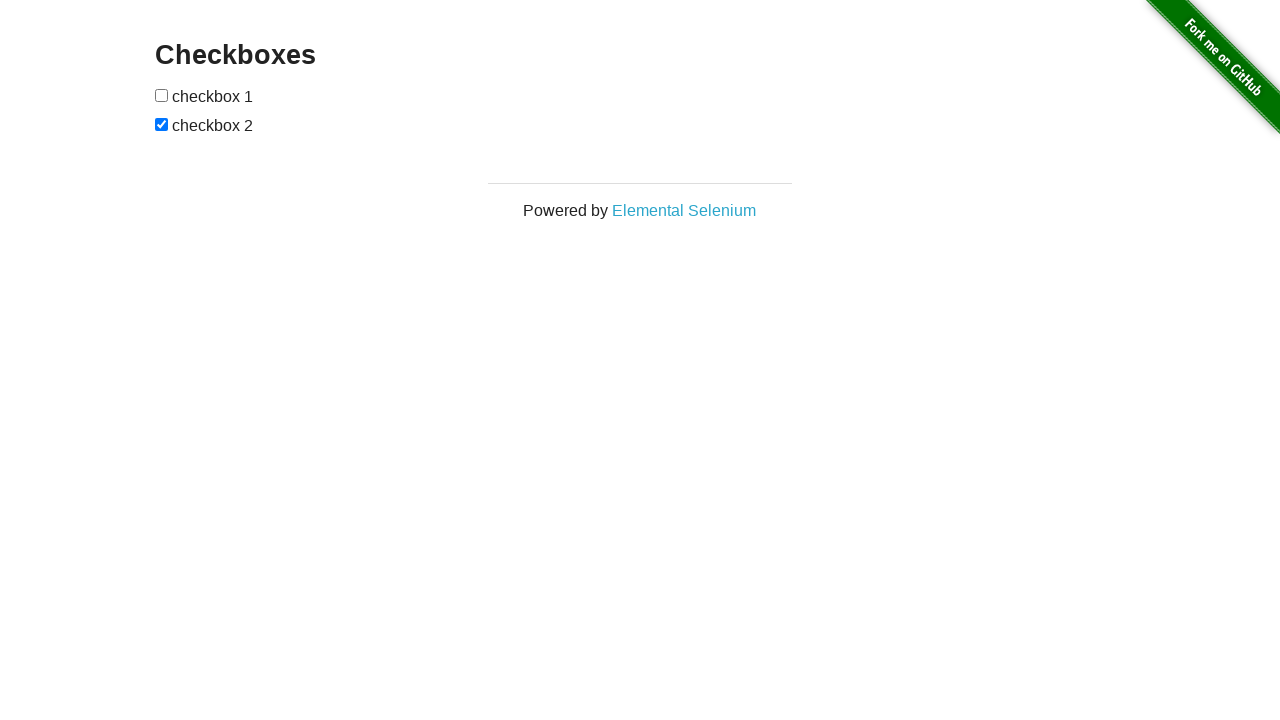

Clicked a checkbox at (162, 95) on #checkboxes input >> nth=0
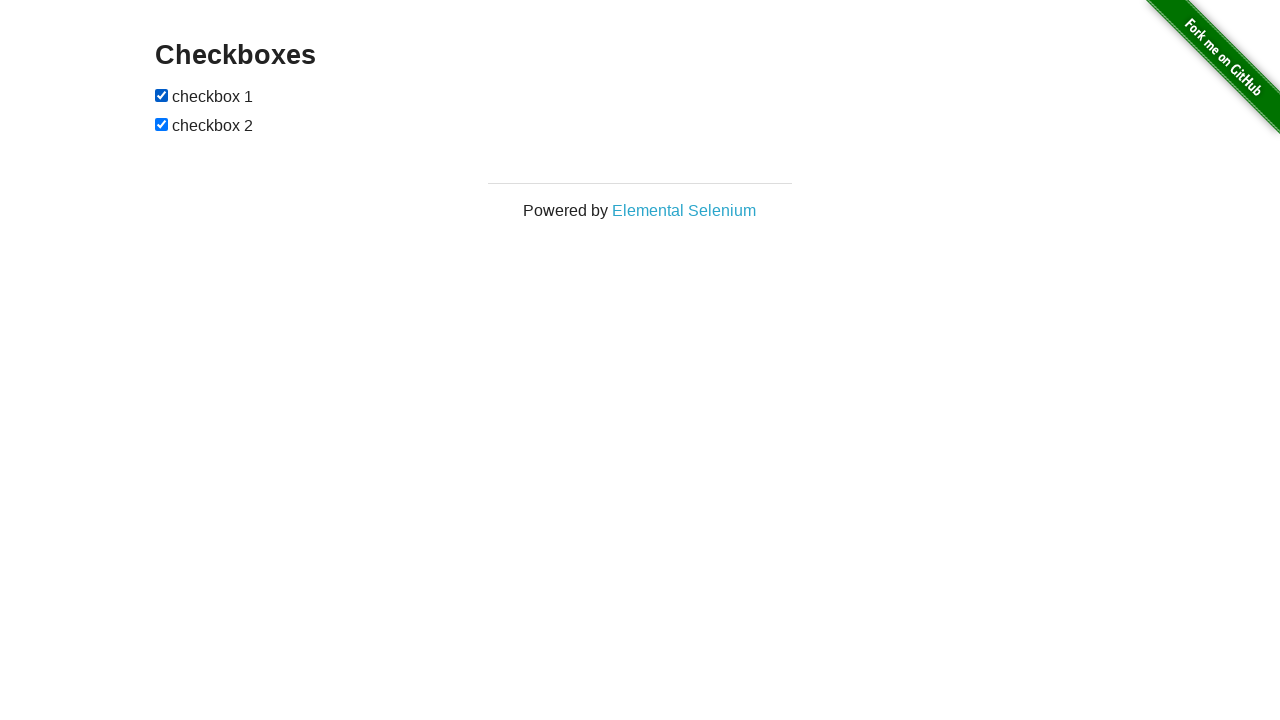

Clicked a checkbox at (162, 124) on #checkboxes input >> nth=1
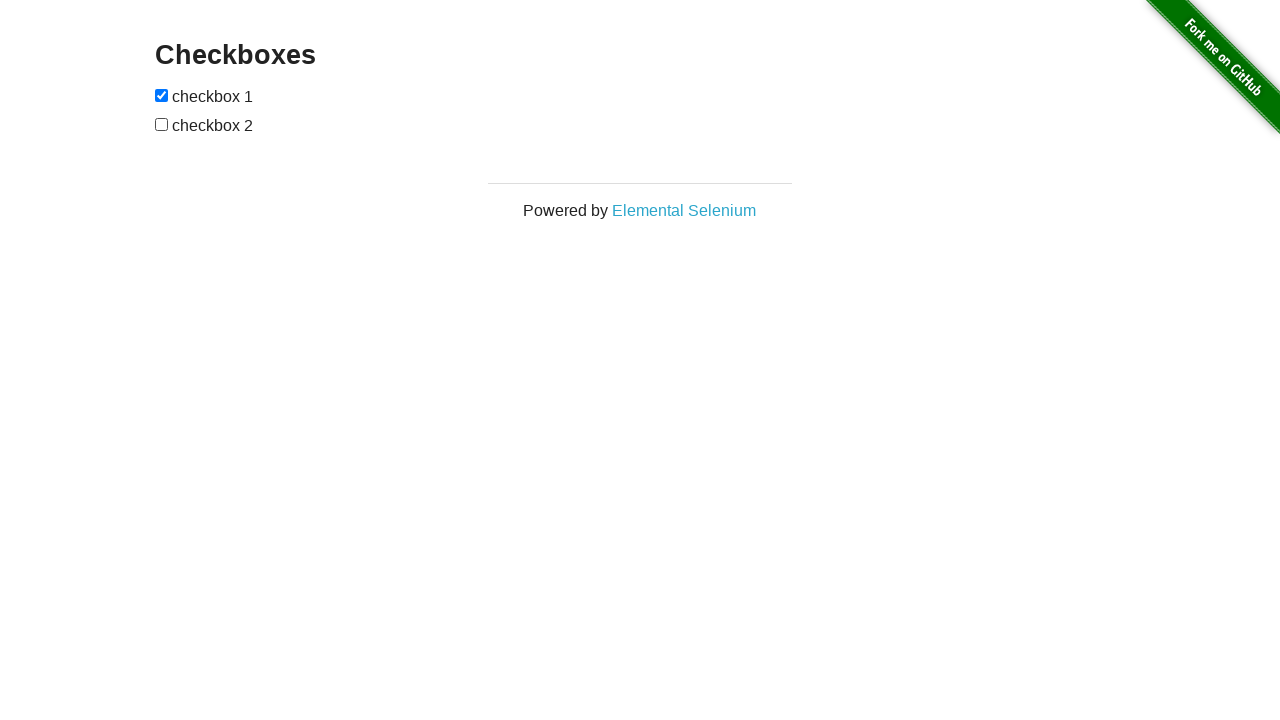

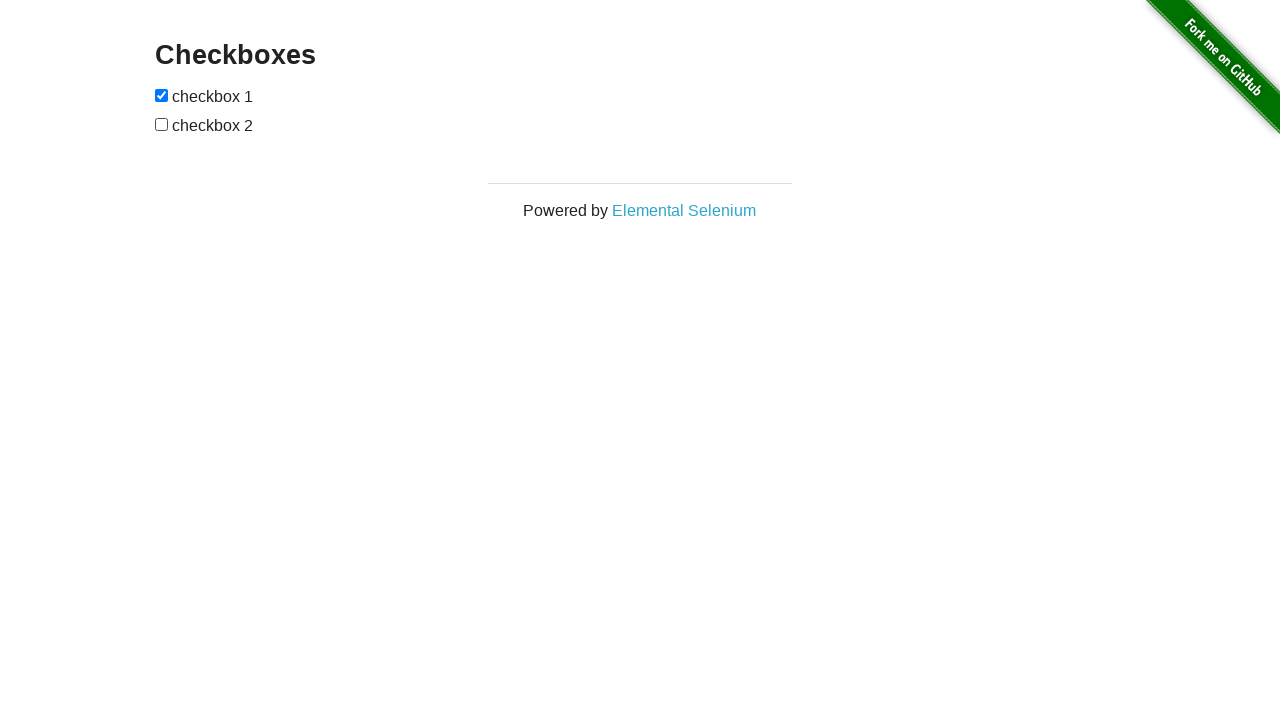